Tests the SpiceJet homepage by hovering over an add-on element and verifying the page title matches expected value.

Starting URL: https://www.spicejet.com/

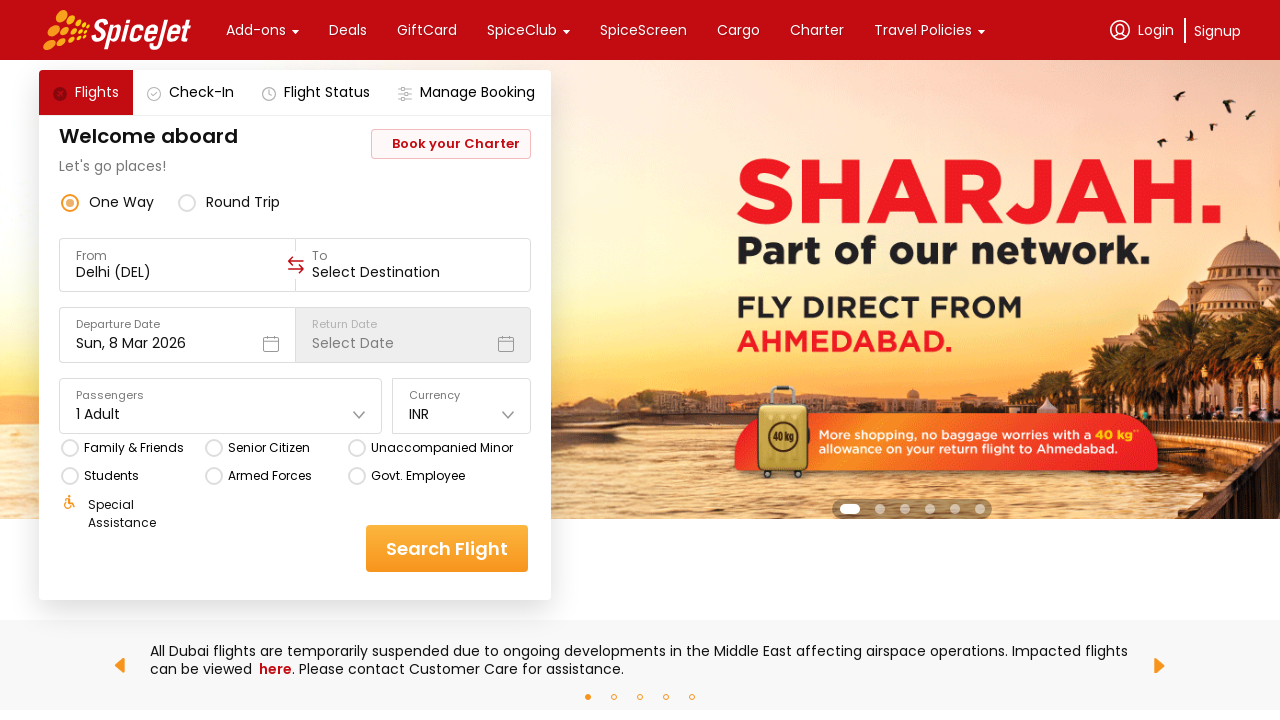

Waited for page to load (networkidle state)
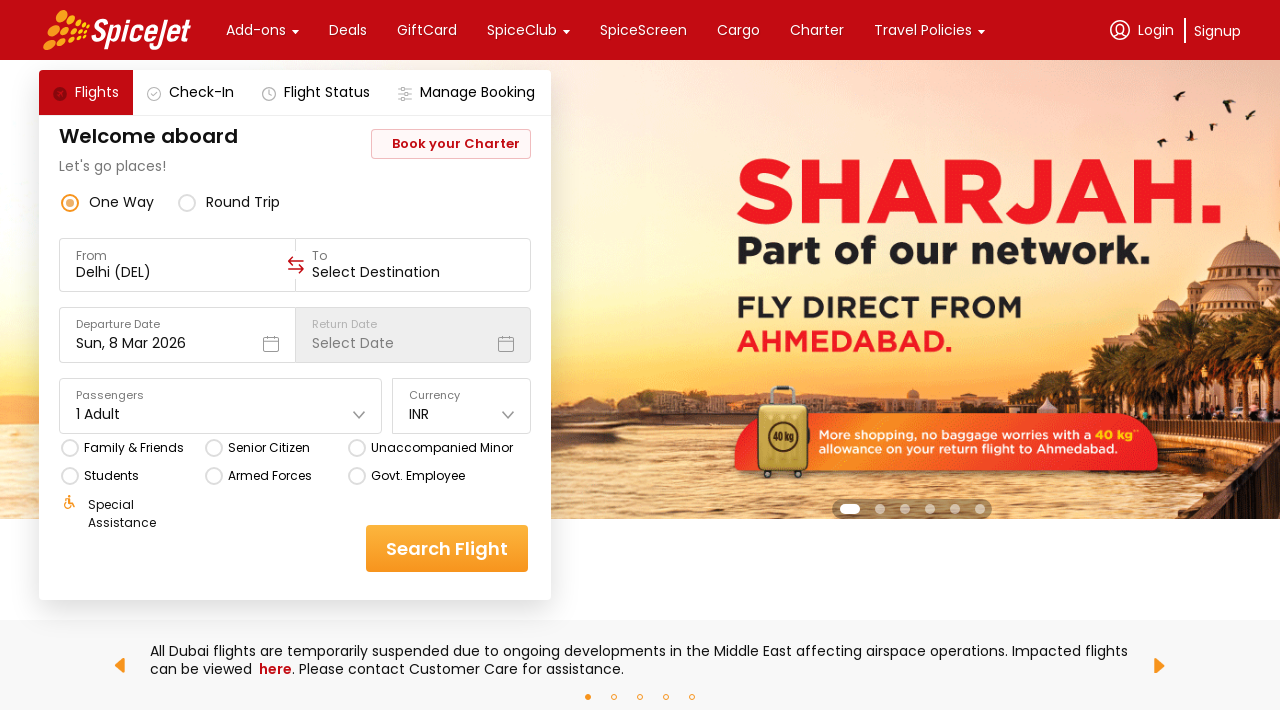

Located add-on SVG element
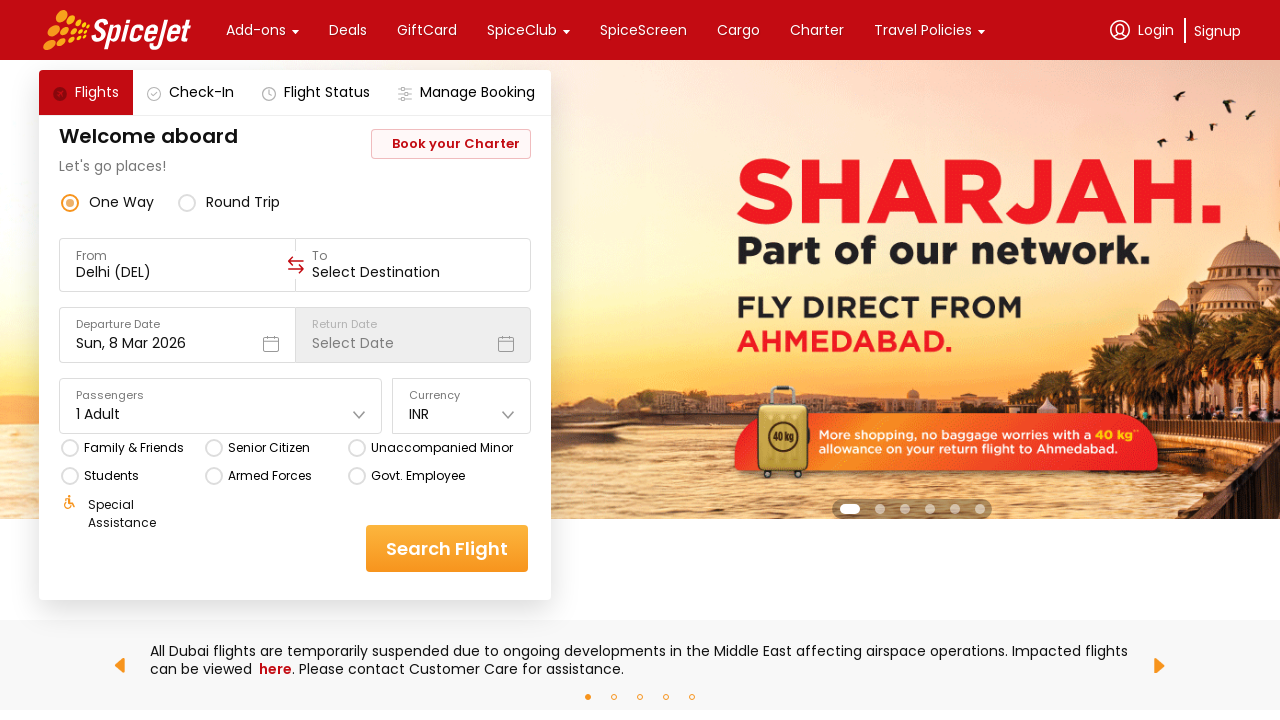

Hovered over add-on element at (295, 32) on div.css-1dbjc4n.r-1rngwi6.r-o9xkwf svg[data-testid='svg-img'] >> nth=0
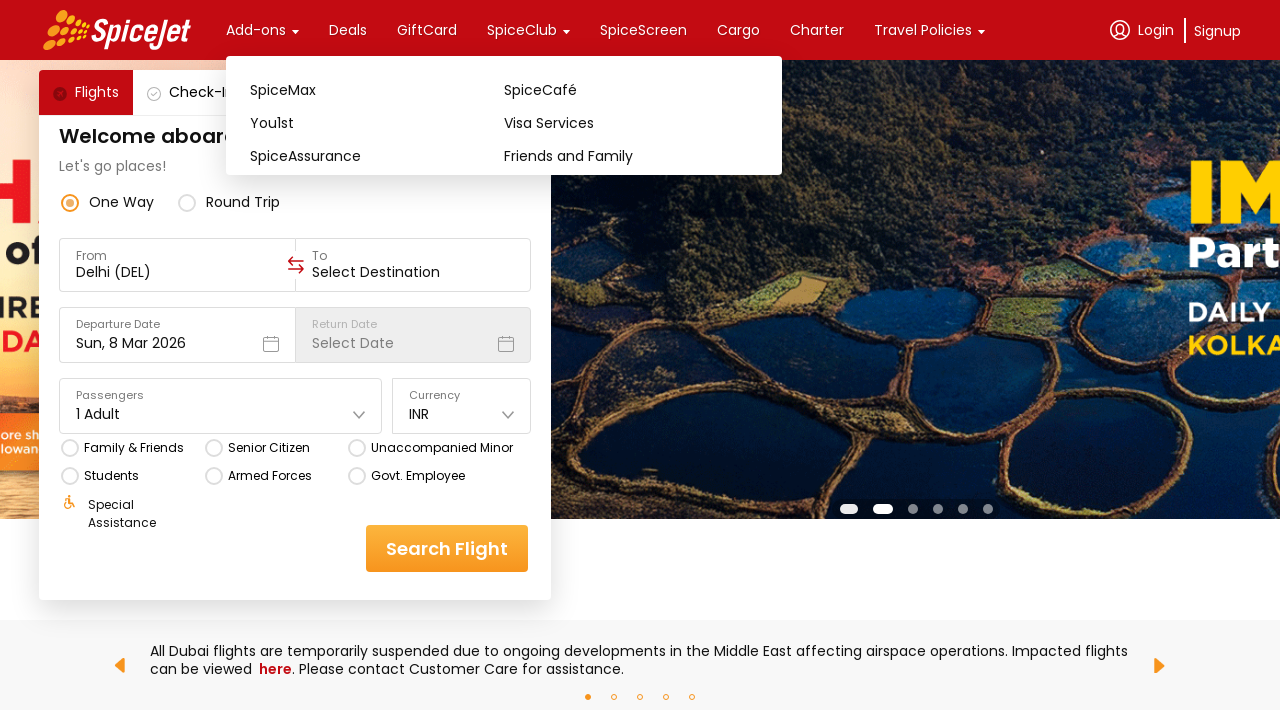

Retrieved page title: 'SpiceJet - Flight Booking for Domestic and International, Cheap Air Tickets'
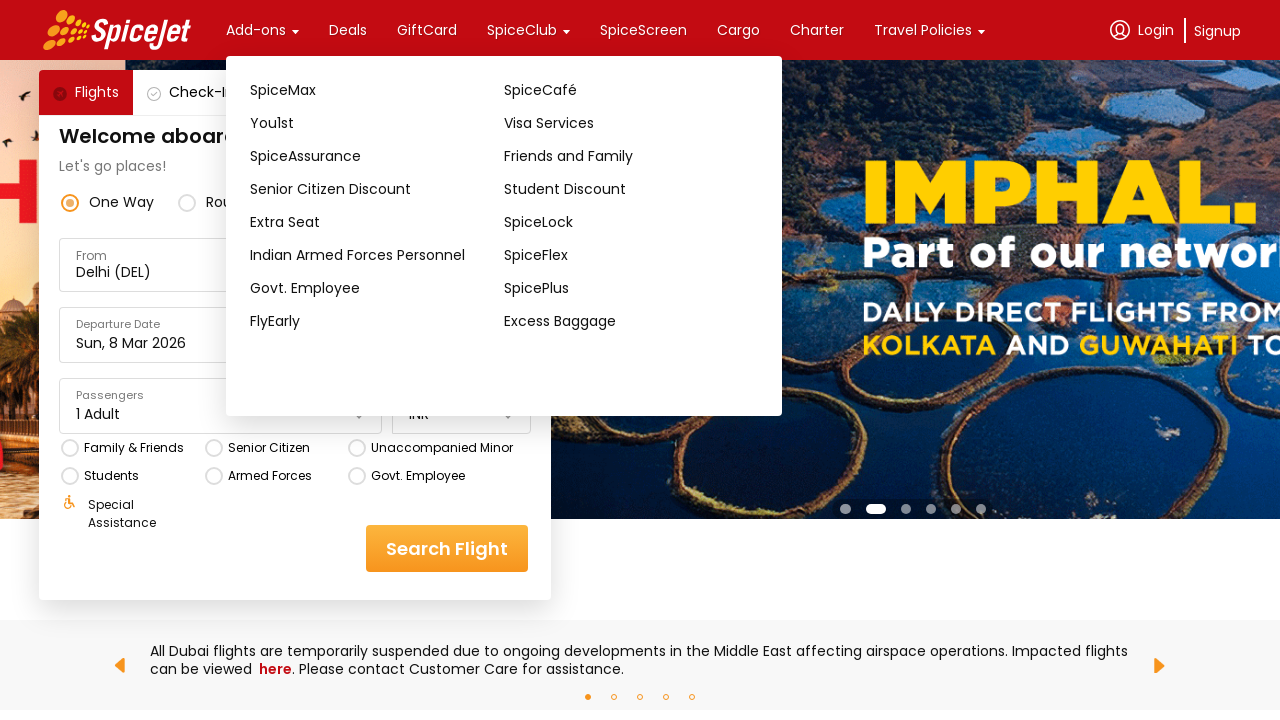

Verified page title matches expected value
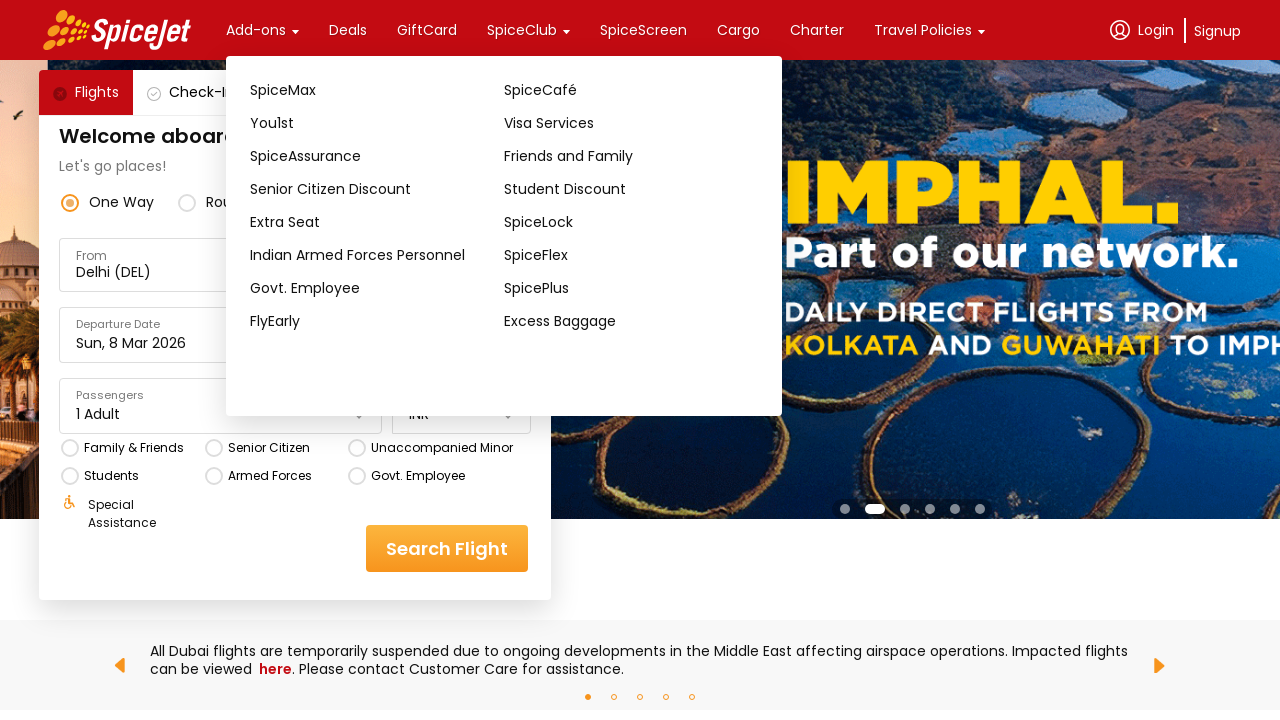

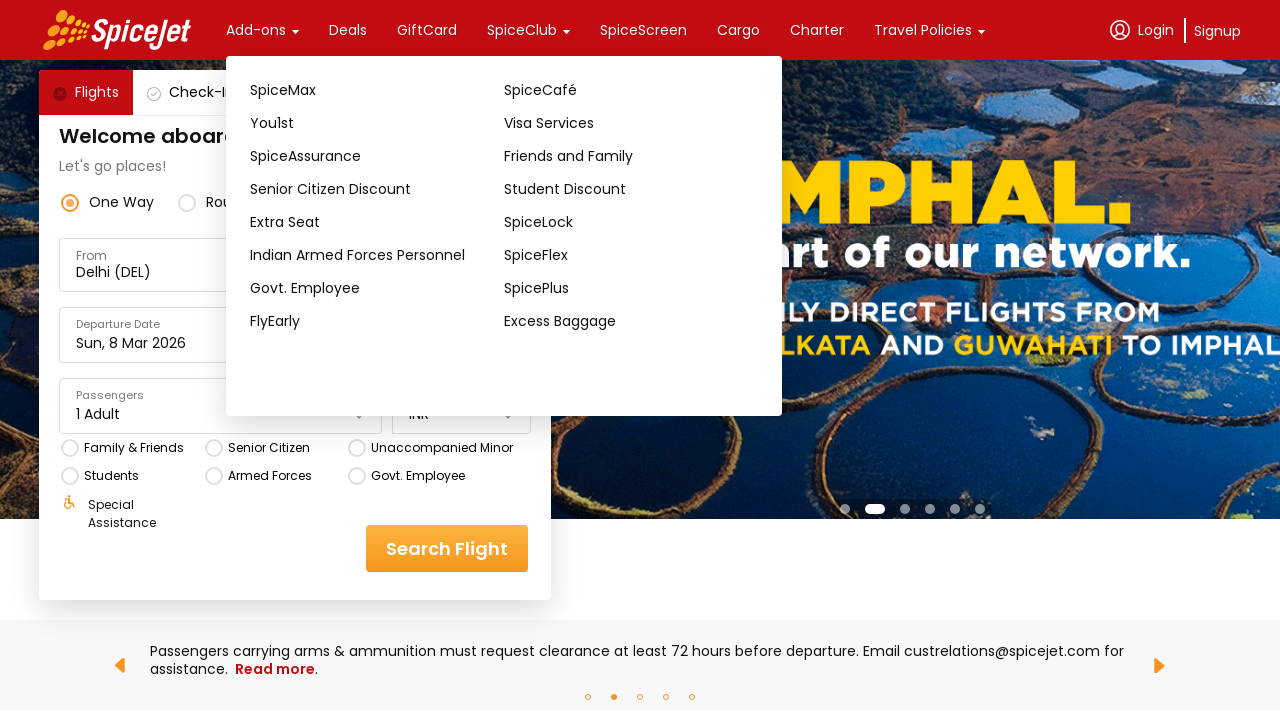